Tests the user registration flow on automationexercise.com by filling out the signup form with personal details, address information, and submitting to create a new account.

Starting URL: https://www.automationexercise.com/login

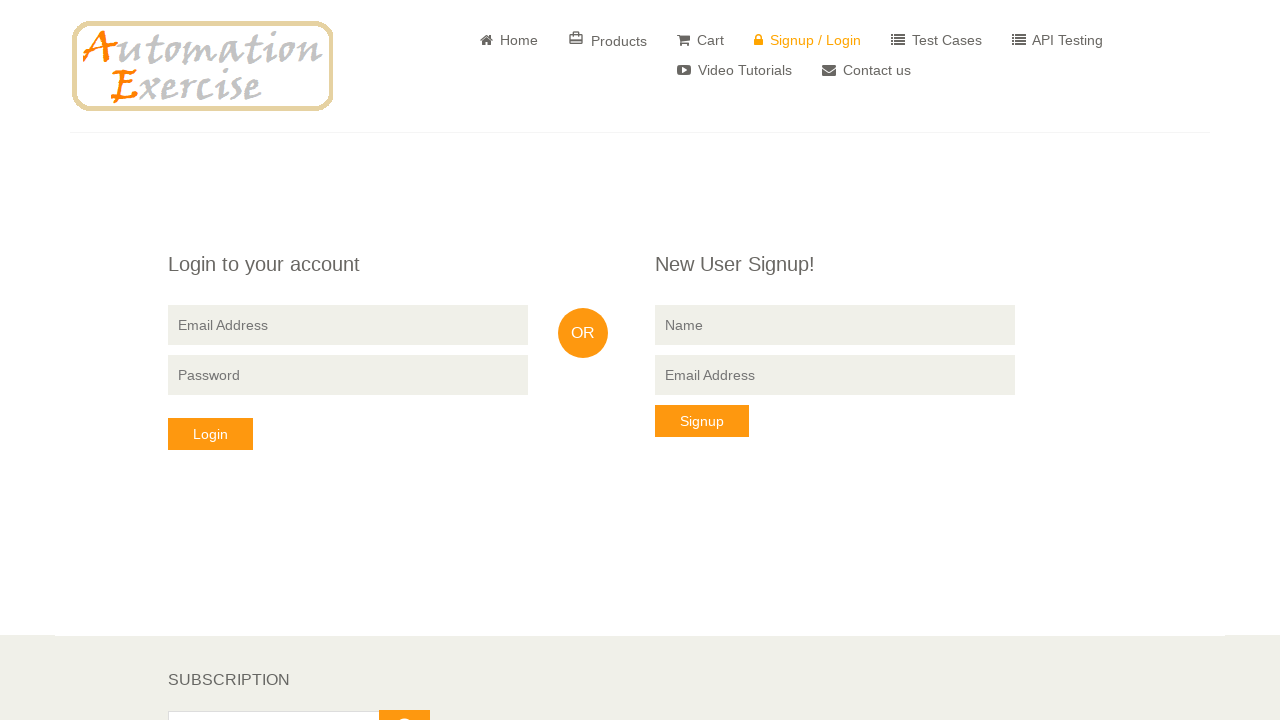

Clicked on name field in signup form at (835, 325) on input[name='name']
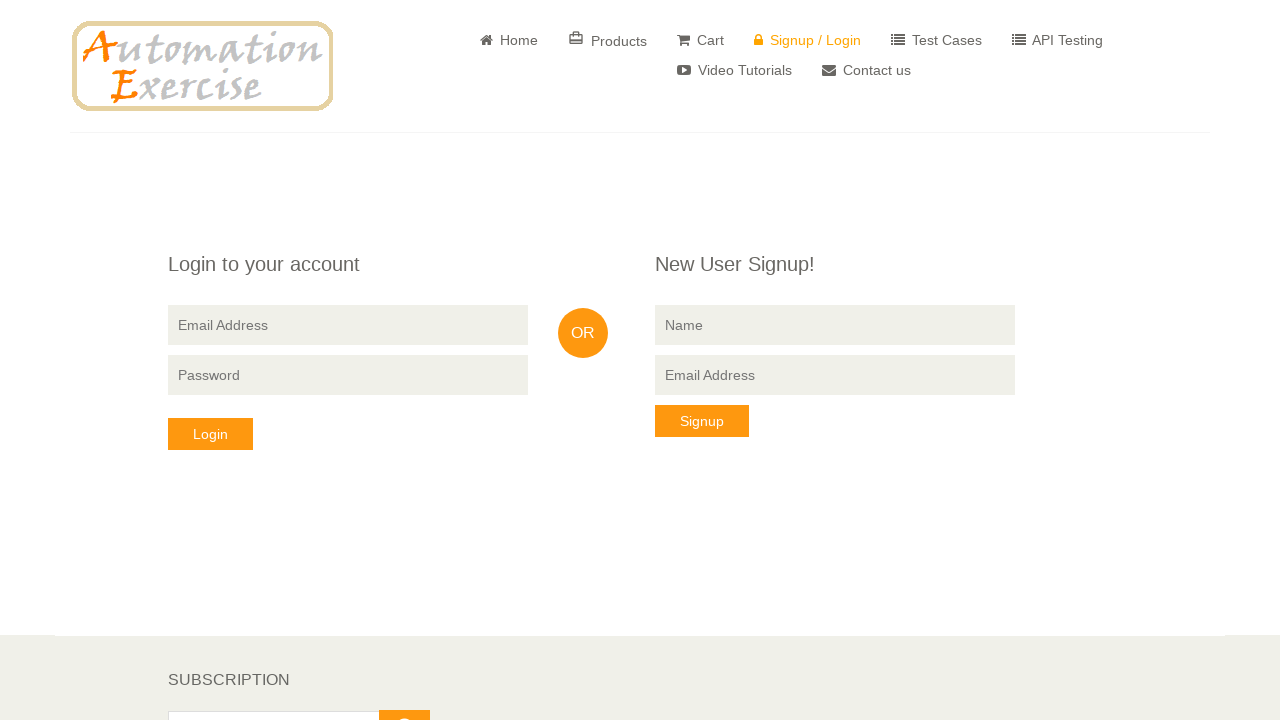

Filled name field with 'TestUser' on input[name='name']
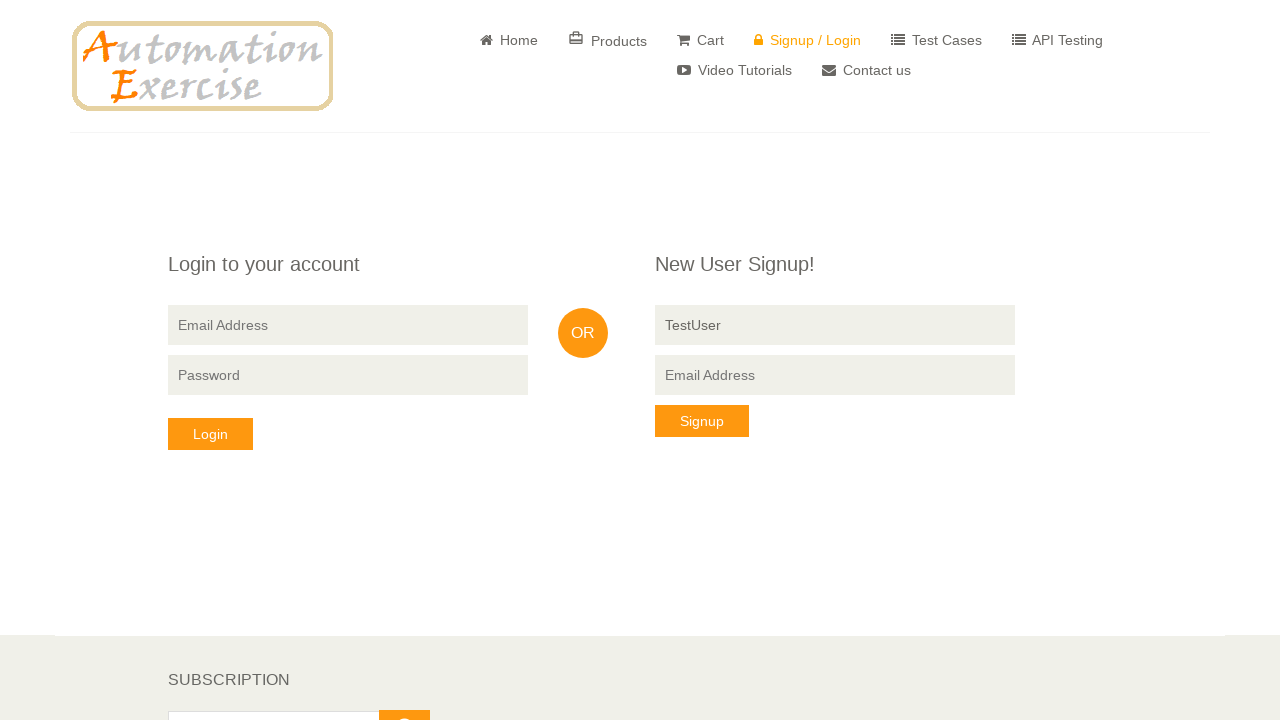

Filled email field with 'testuser8847@example.com' on //section[@id='form']/div/div/div[3]/div/form/input[3]
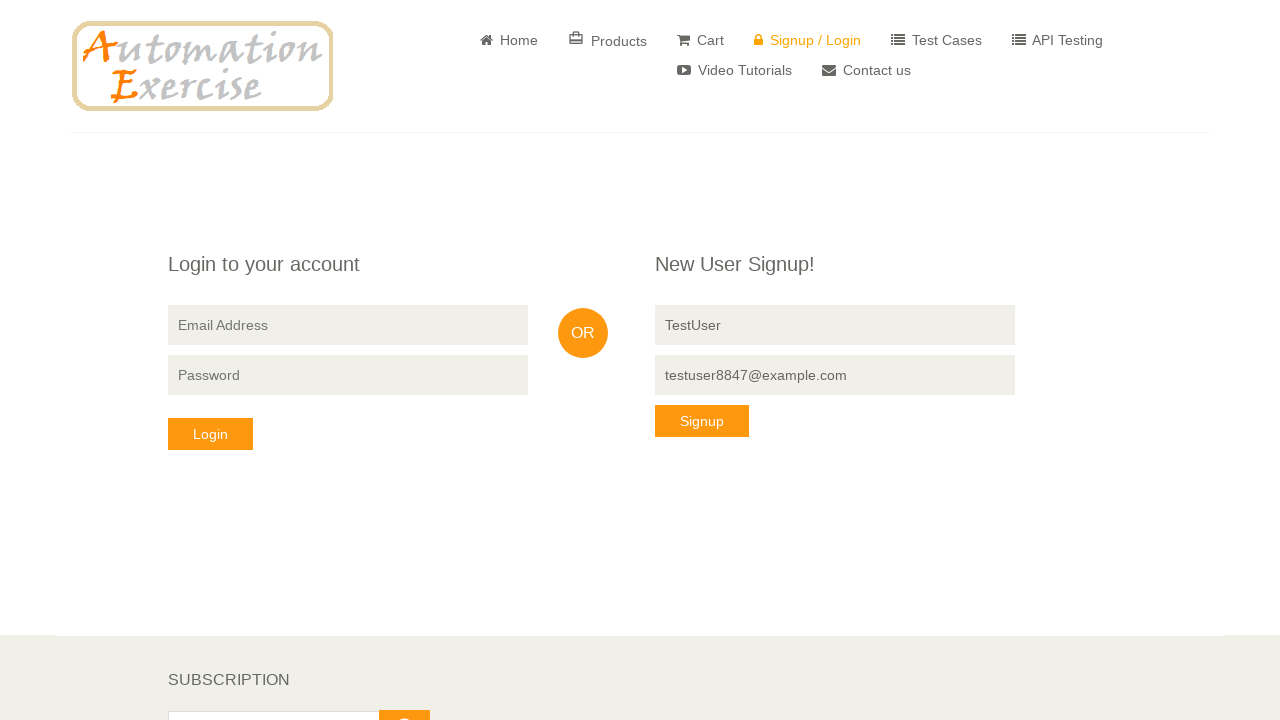

Clicked signup button to proceed at (702, 421) on xpath=//section[@id='form']/div/div/div[3]/div/form/button
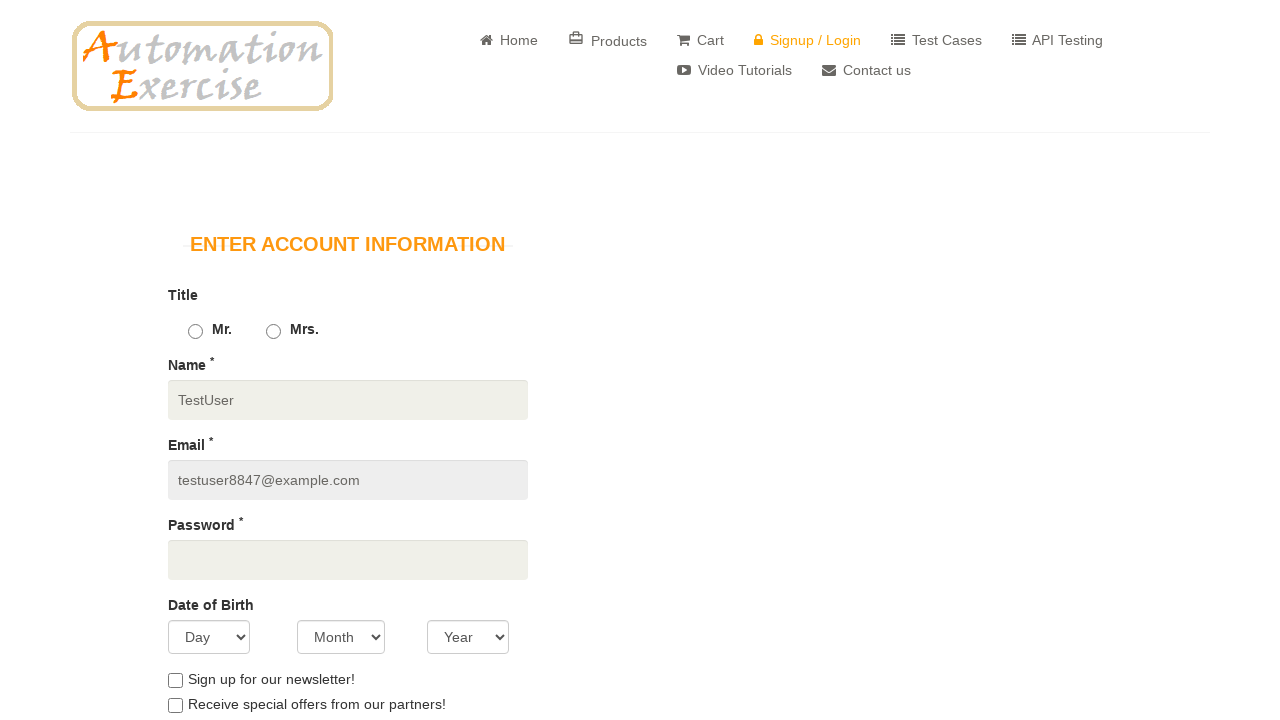

Signup page loaded
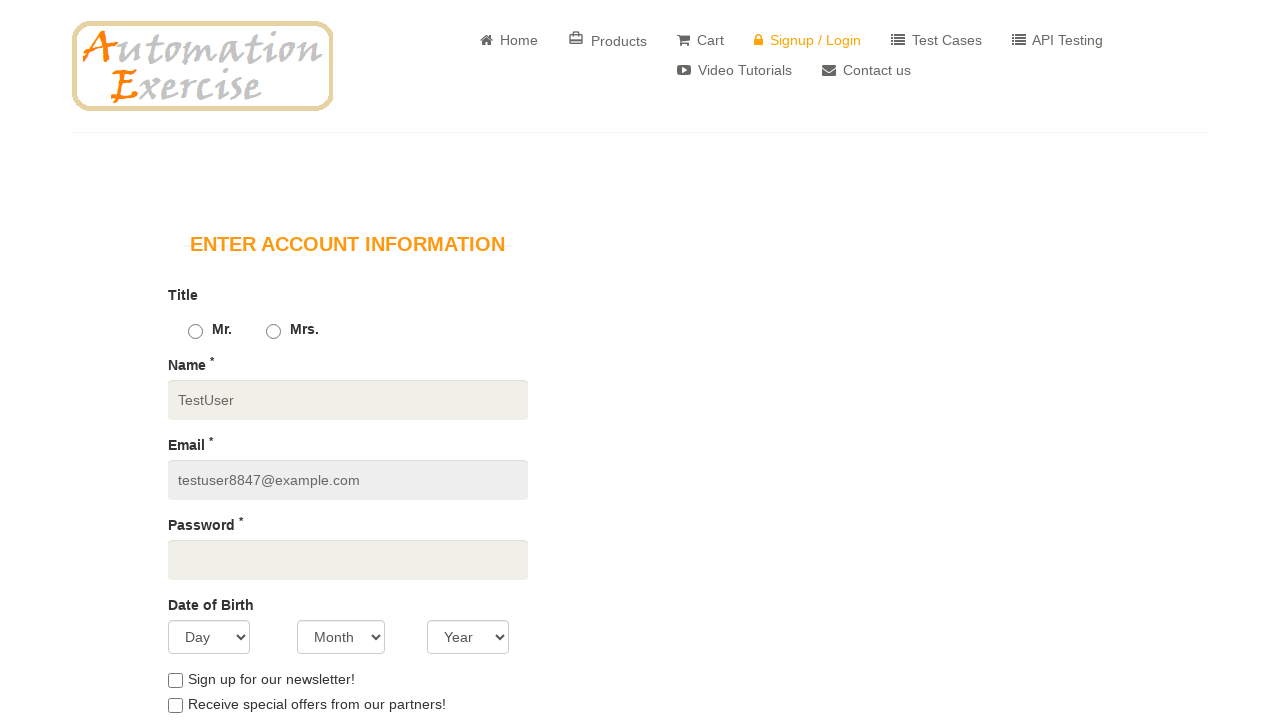

Selected female gender option at (273, 332) on #id_gender2
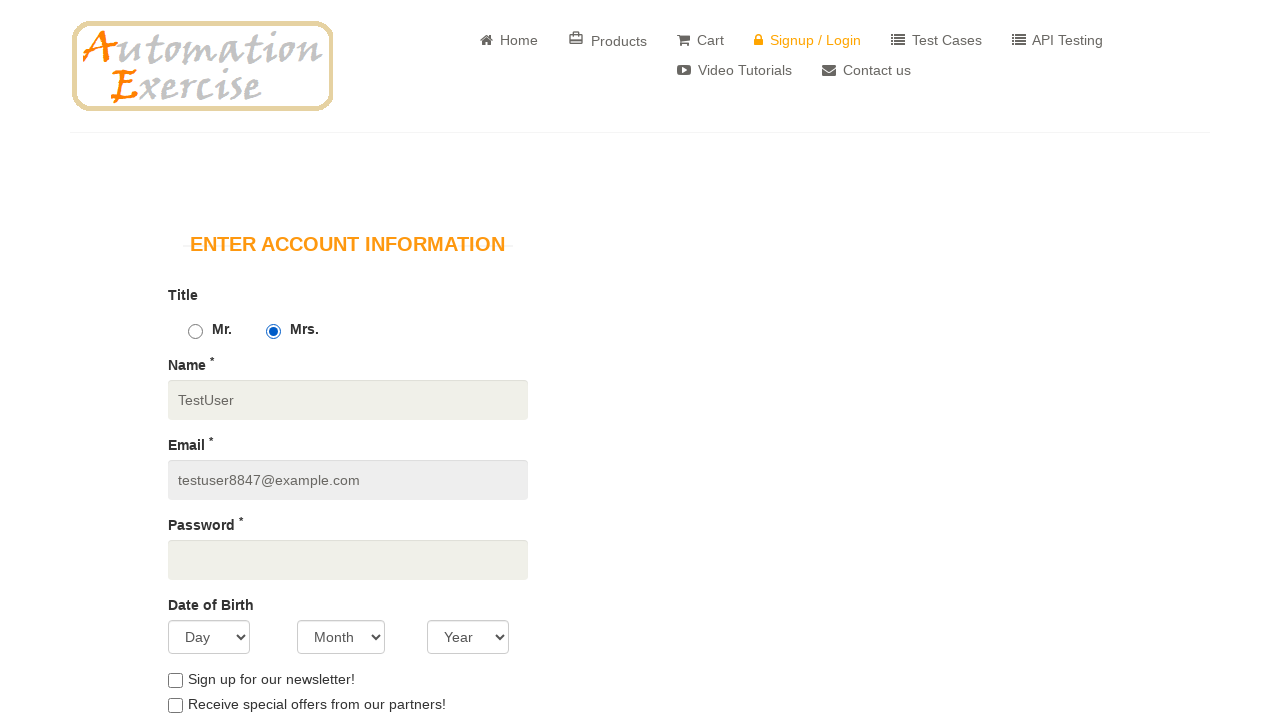

Clicked on password field at (348, 560) on #password
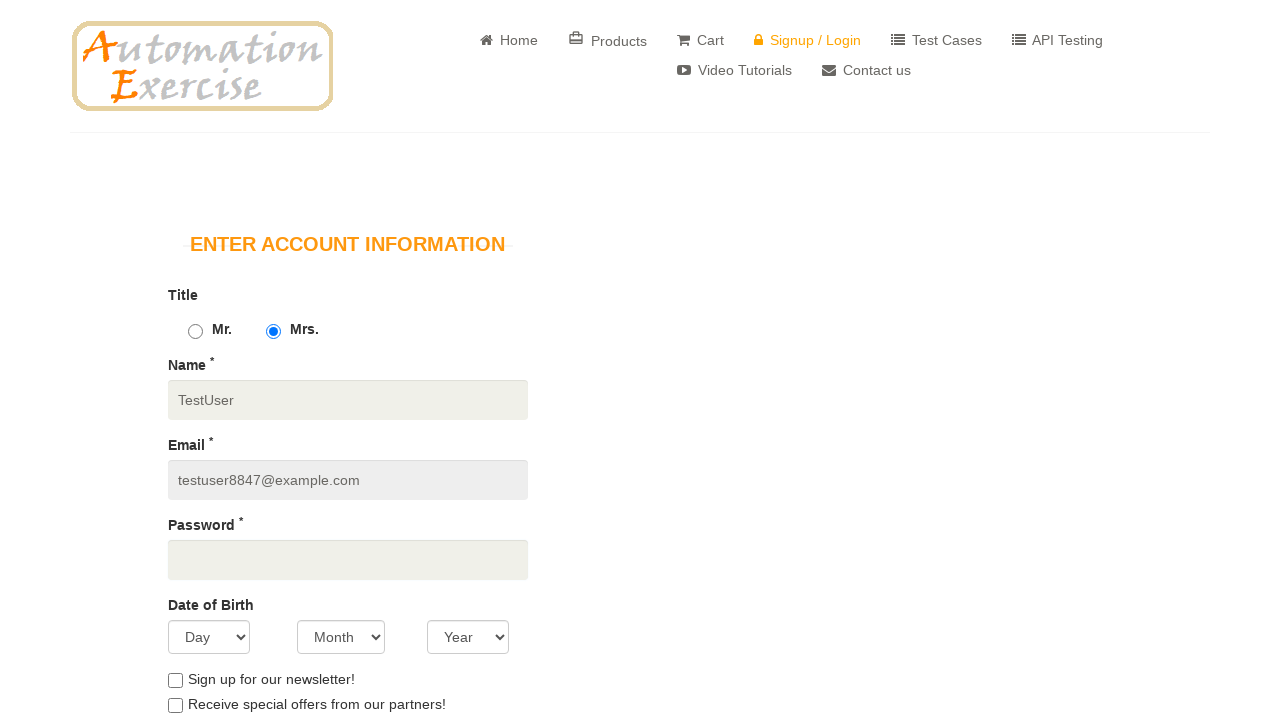

Filled password field with 'SecurePass123' on #password
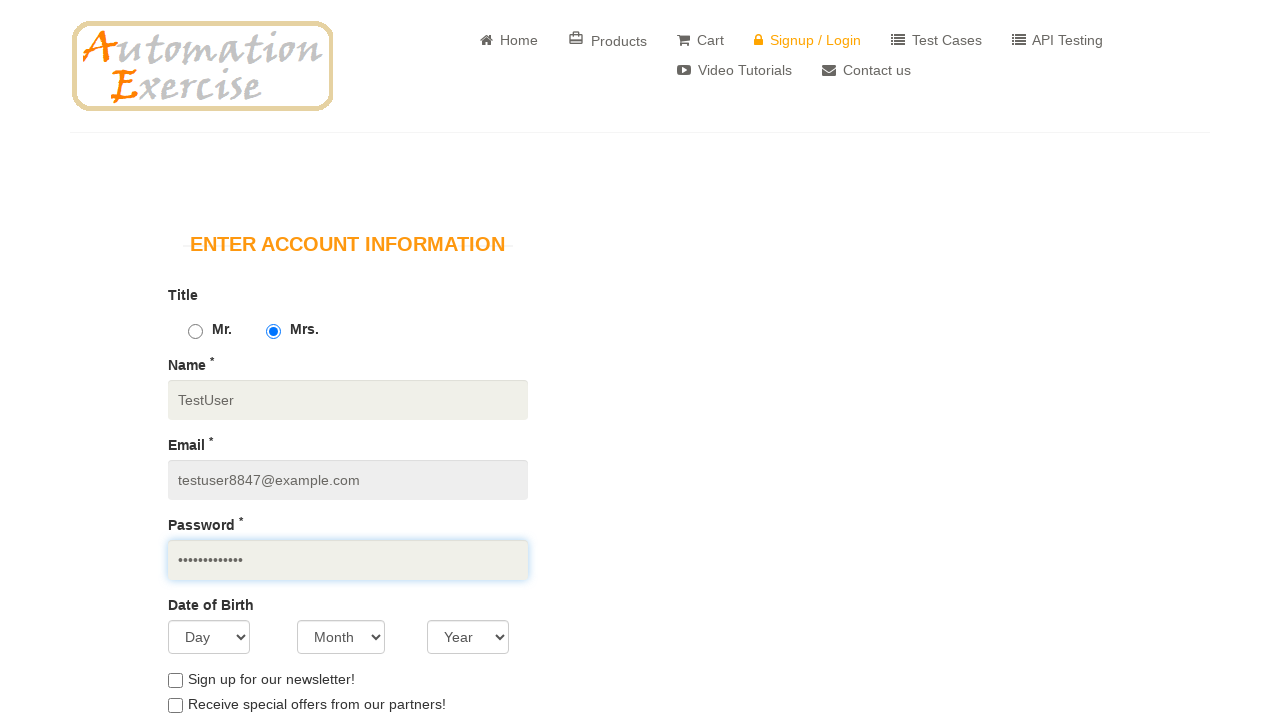

Clicked on days dropdown for date of birth at (208, 637) on #days
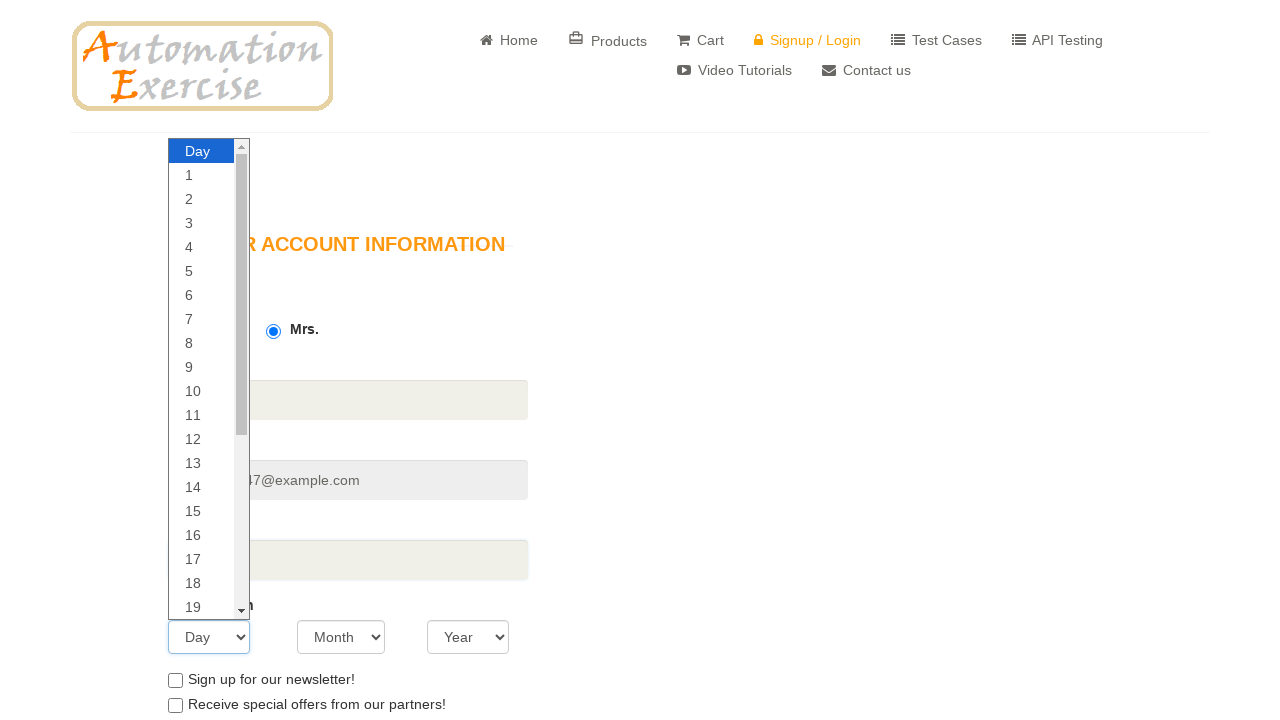

Selected day '1' from days dropdown on #days
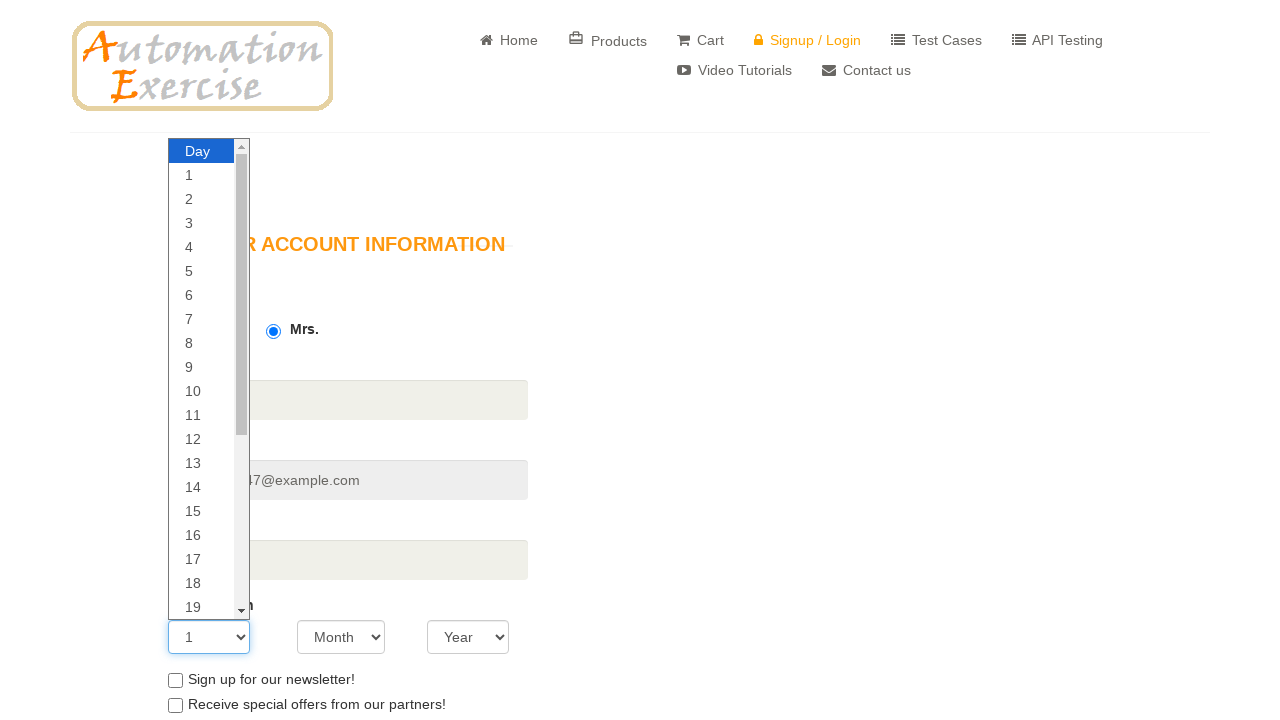

Selected month 'January' from months dropdown on #months
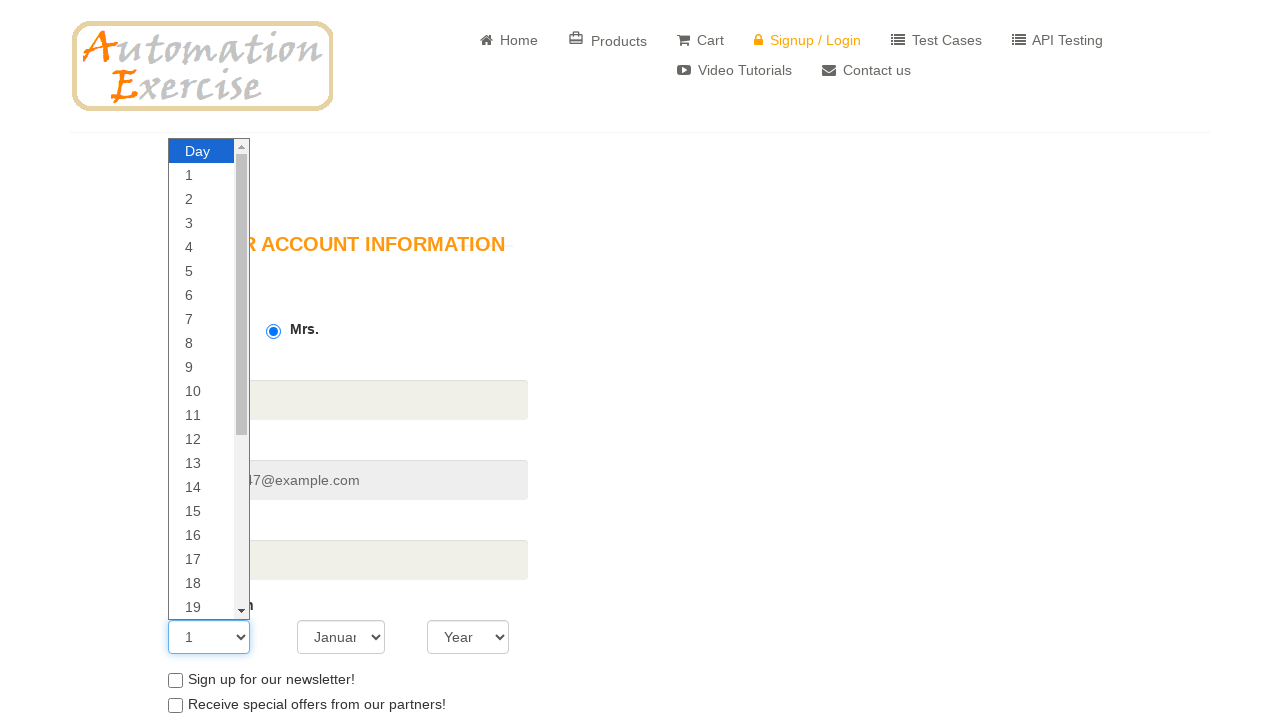

Selected year '1982' from years dropdown on #years
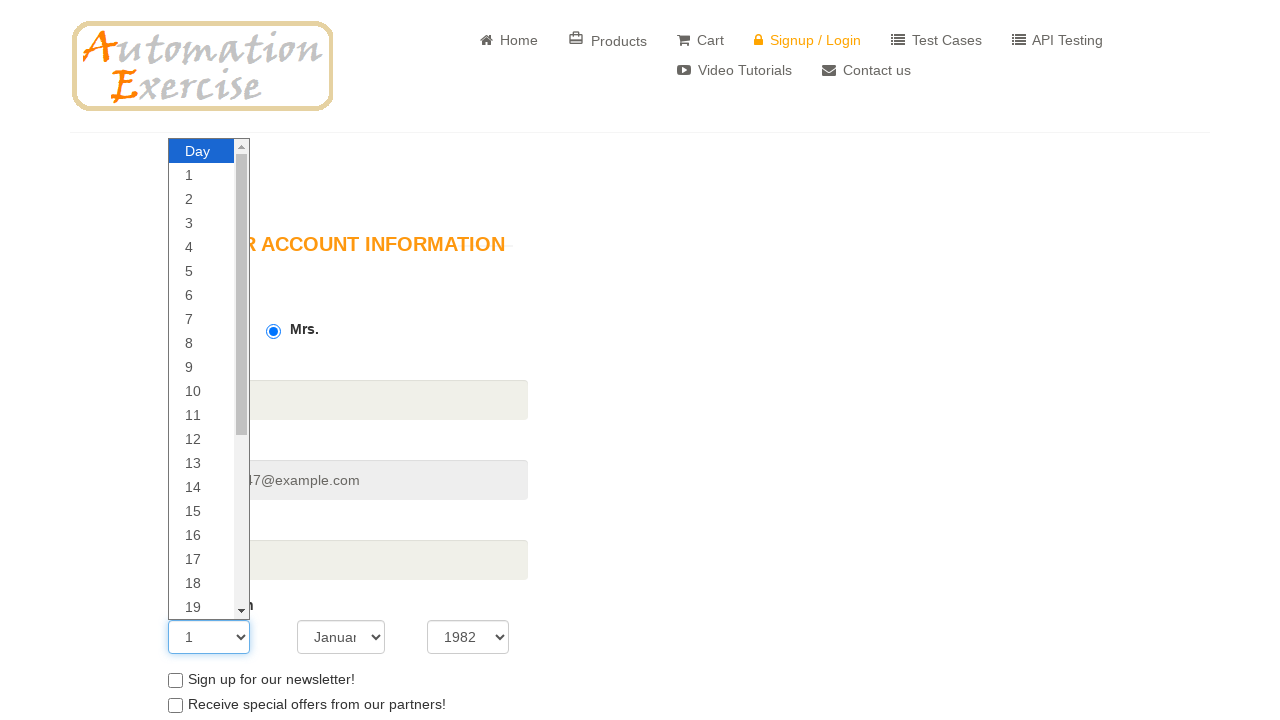

Clicked on first name field at (348, 360) on #first_name
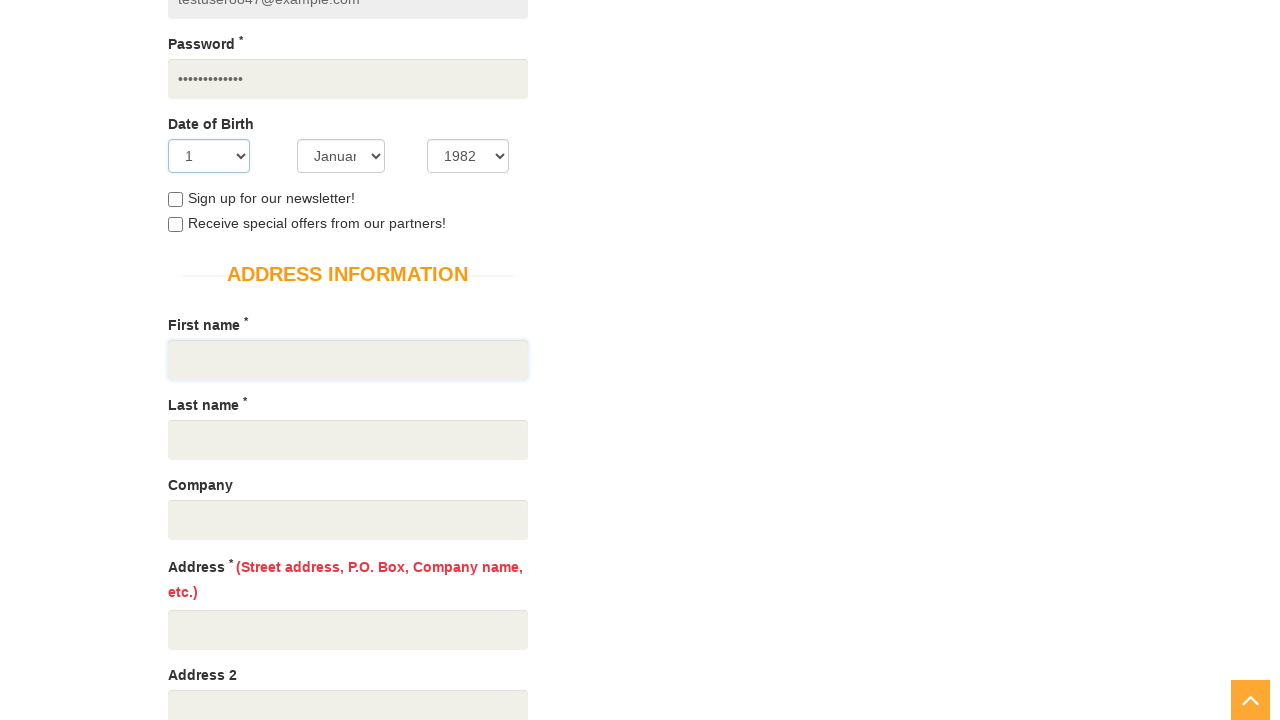

Filled first name field with 'TestFirst' on #first_name
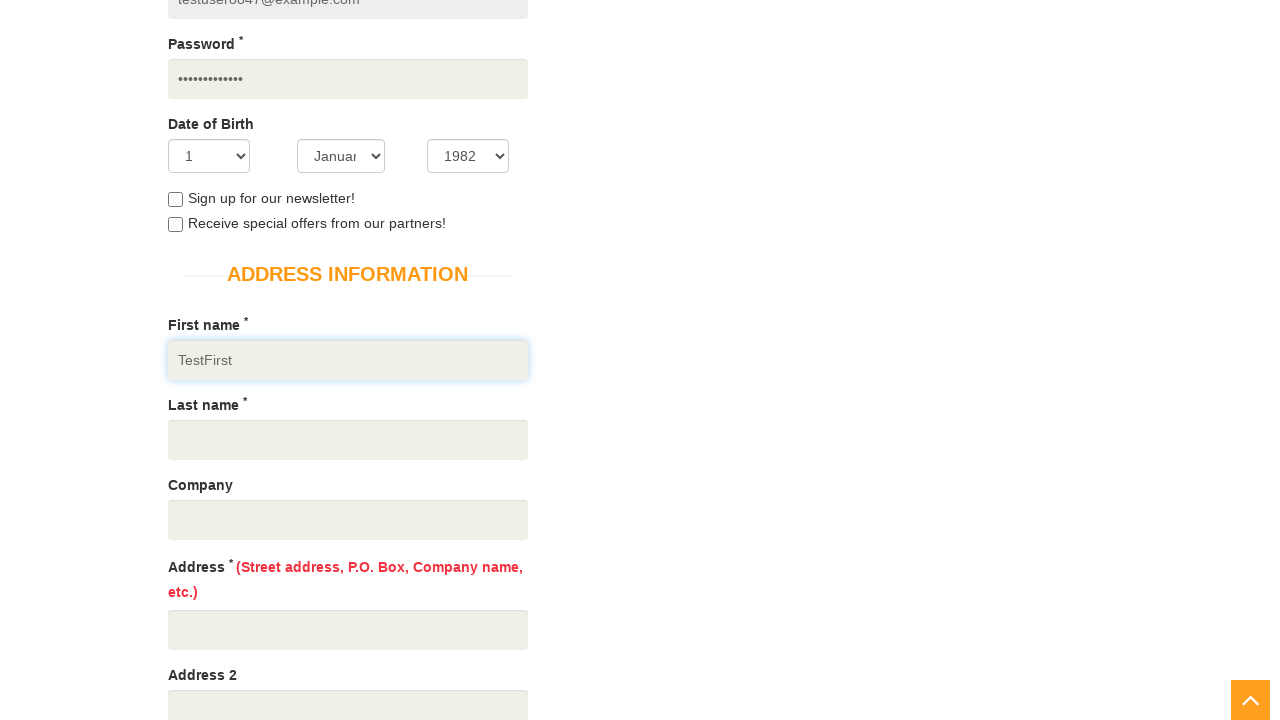

Filled last name field with 'TestLast' on #last_name
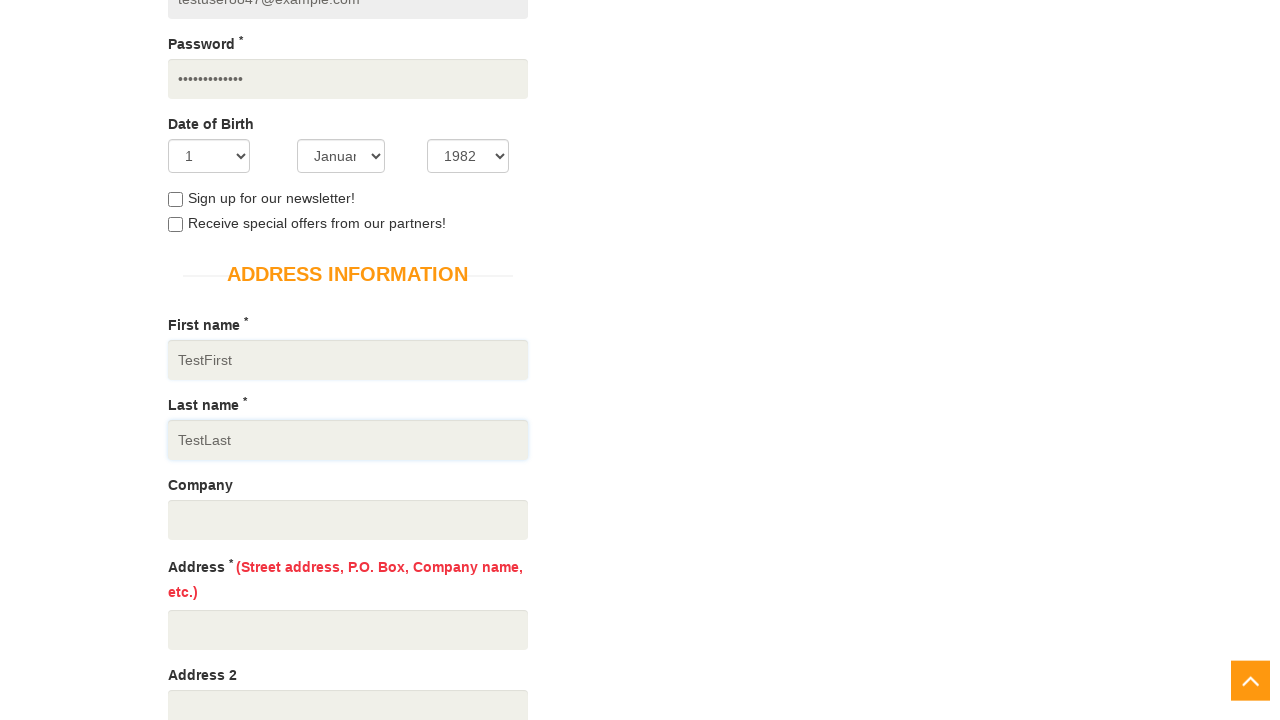

Filled company field with 'TestCompany Inc' on #company
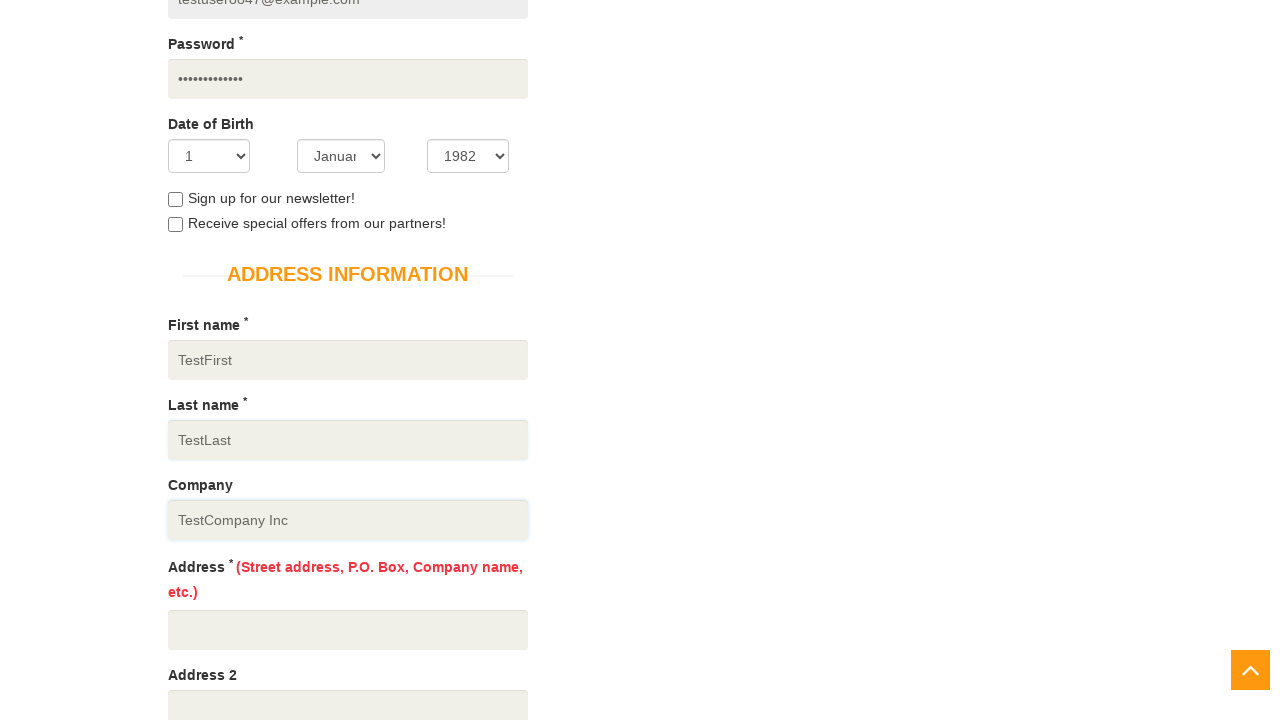

Clicked on address field at (348, 630) on #address1
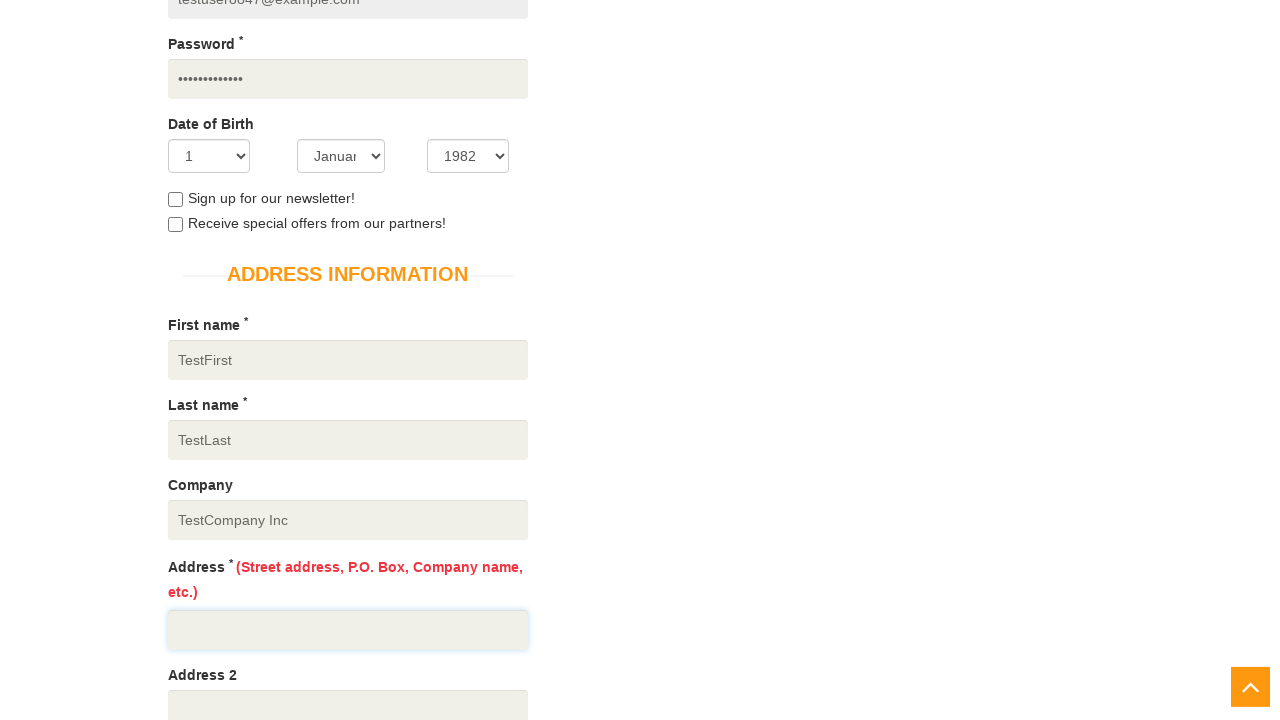

Filled address field with '123 Test Street' on #address1
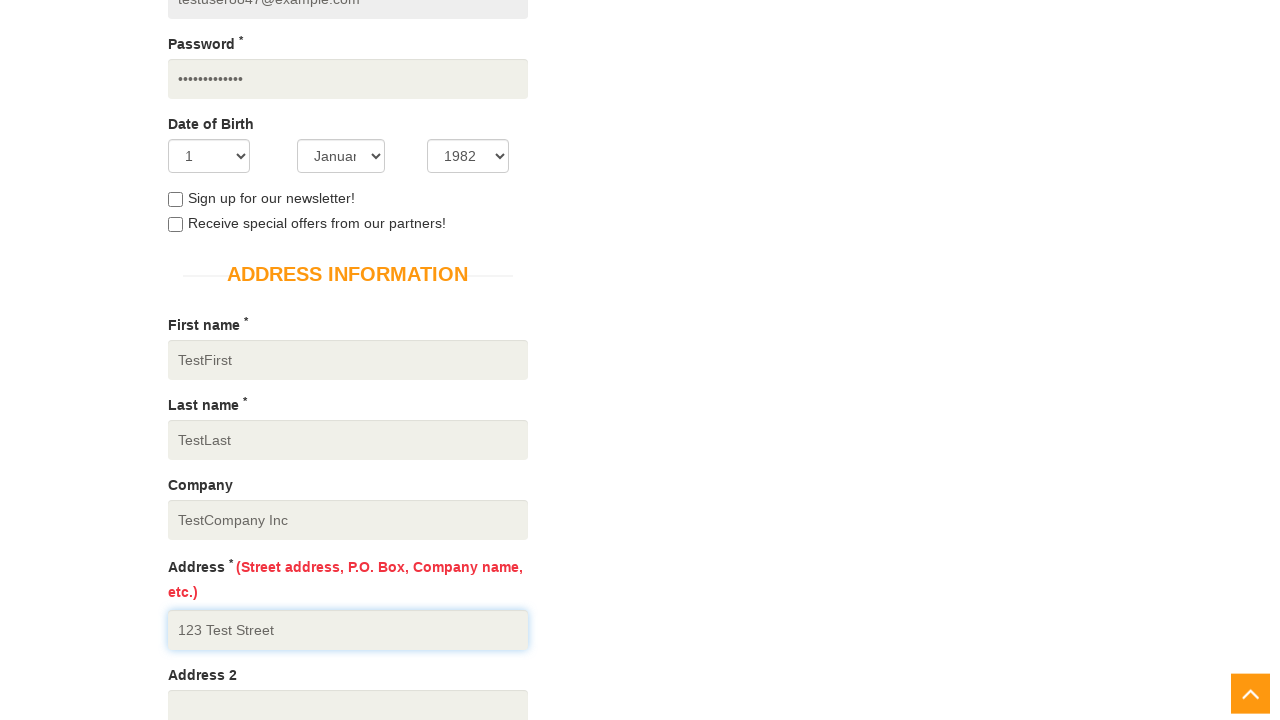

Clicked on country dropdown at (348, 360) on #country
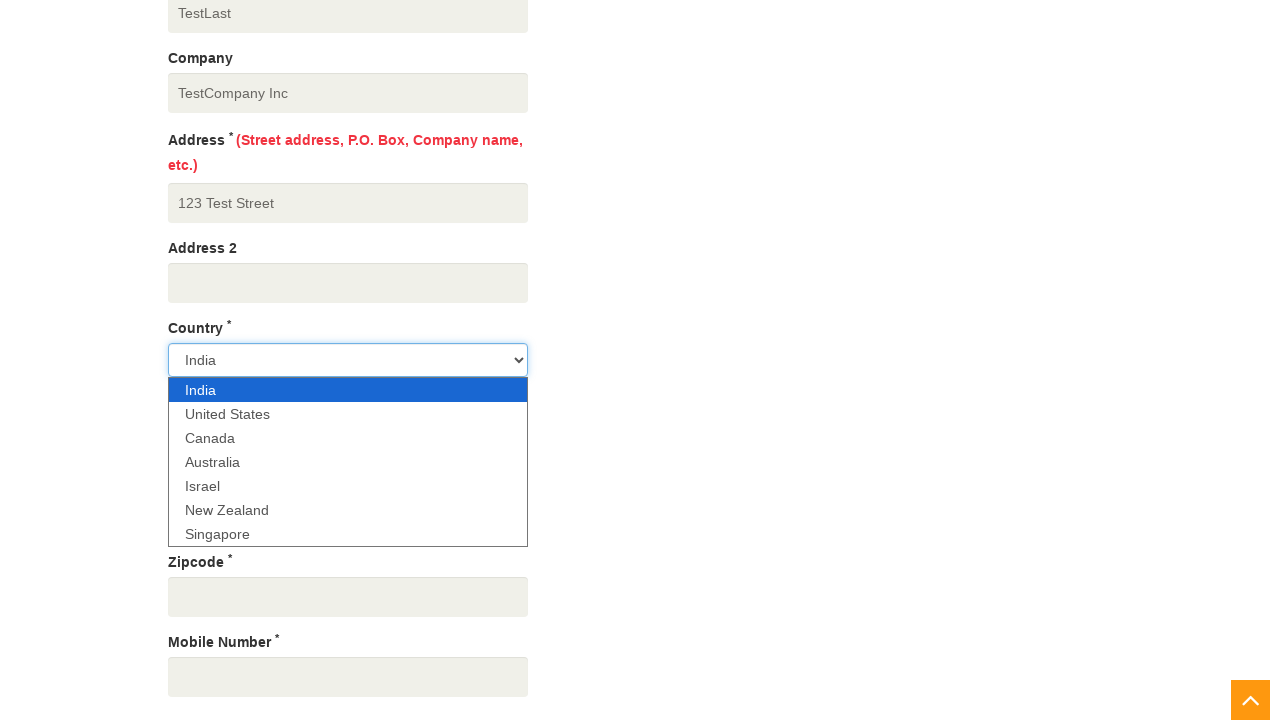

Selected 'United States' from country dropdown on #country
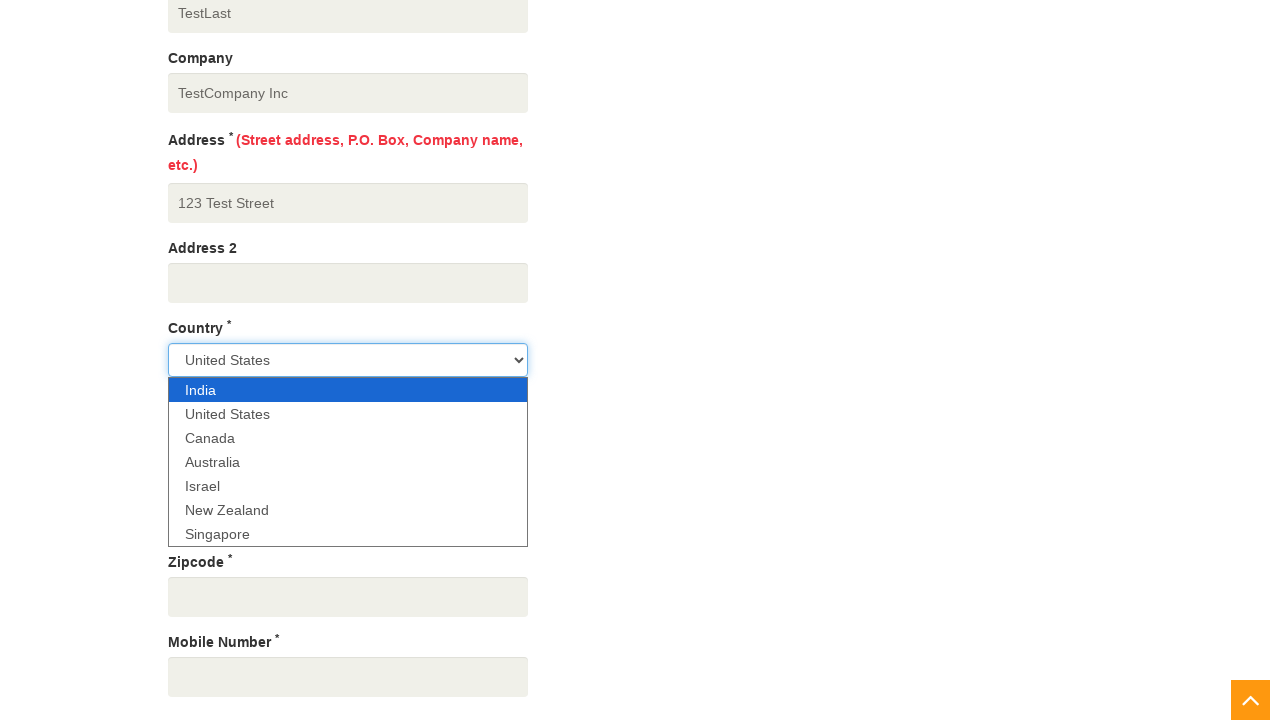

Clicked on state field at (348, 437) on #state
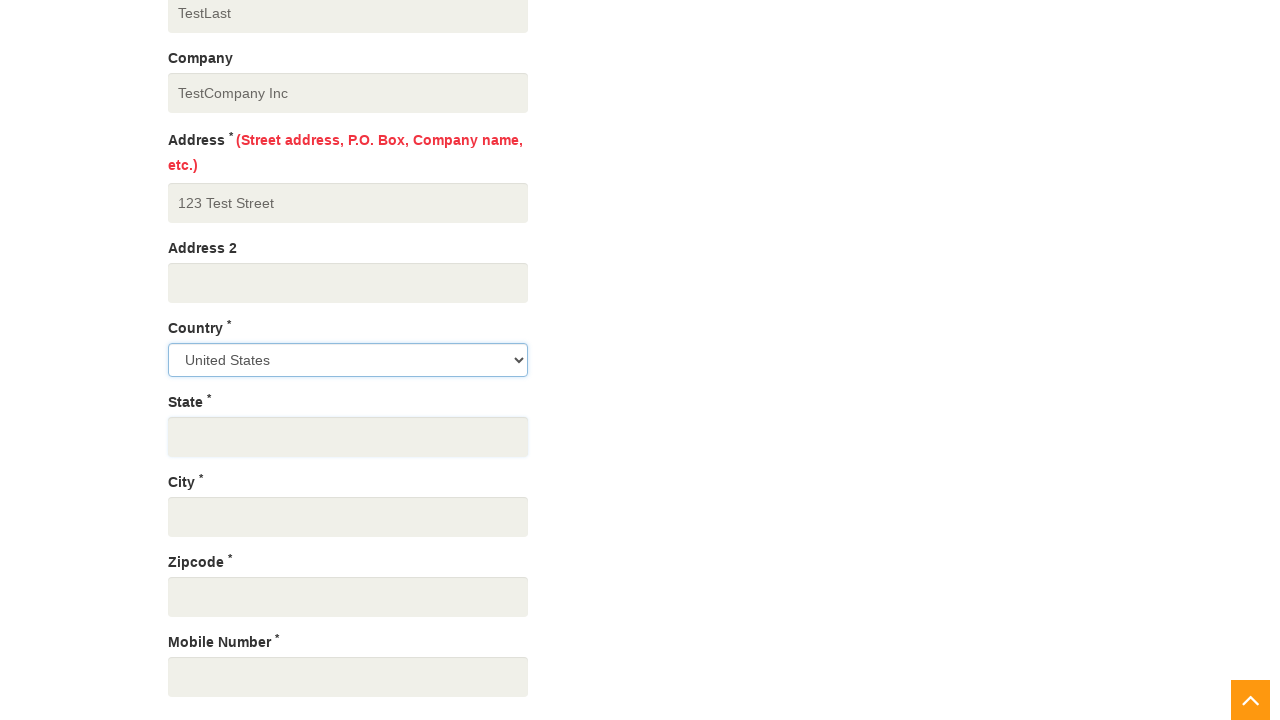

Filled state field with 'California' on #state
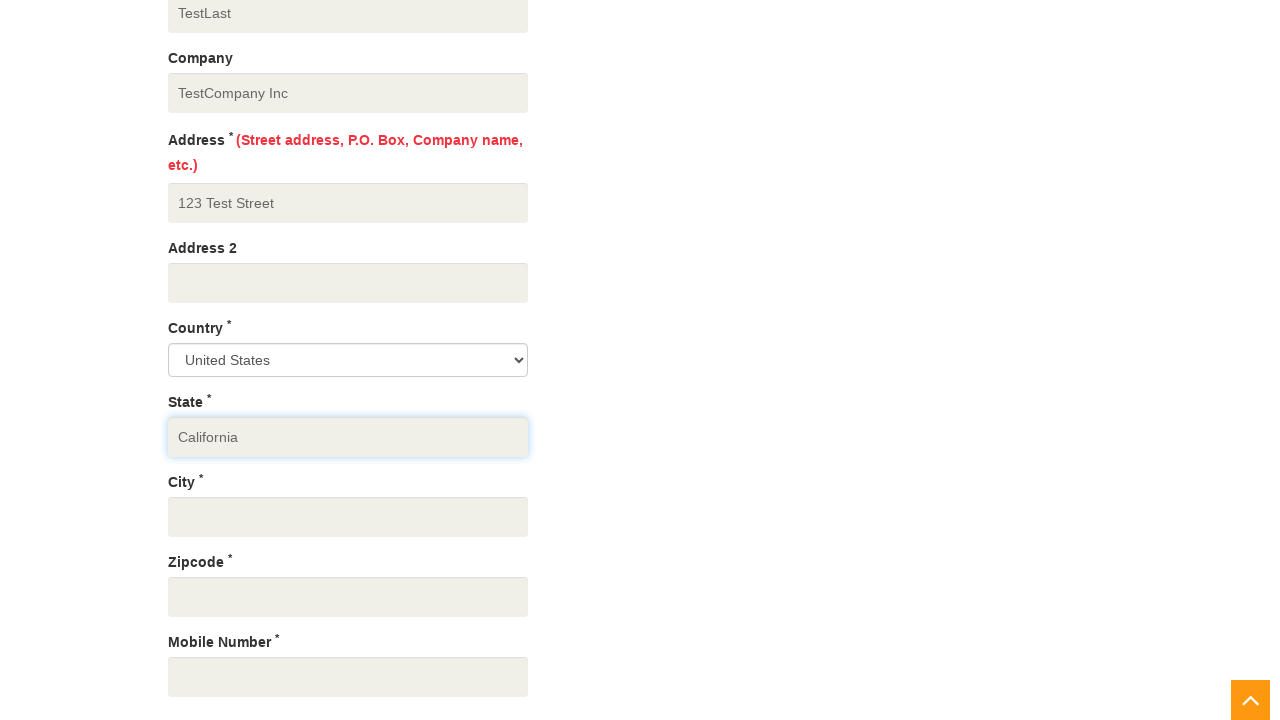

Filled city field with 'Los Angeles' on #city
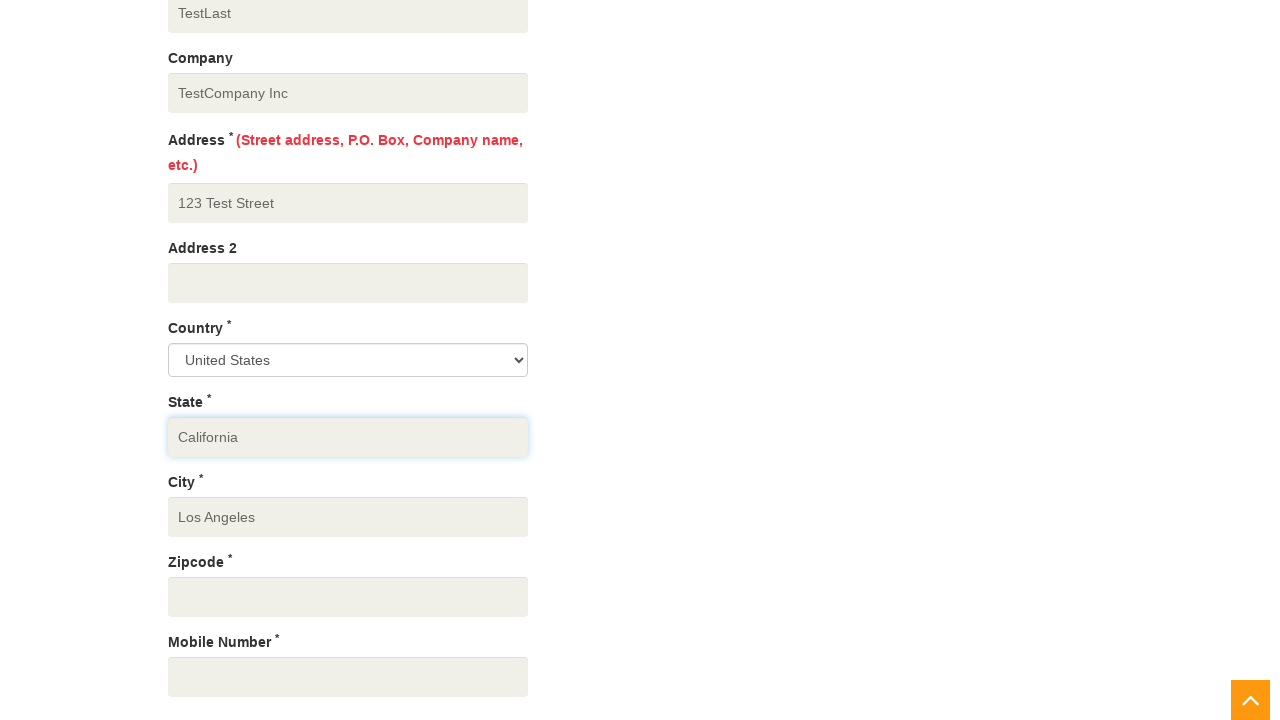

Clicked on zipcode field at (348, 597) on #zipcode
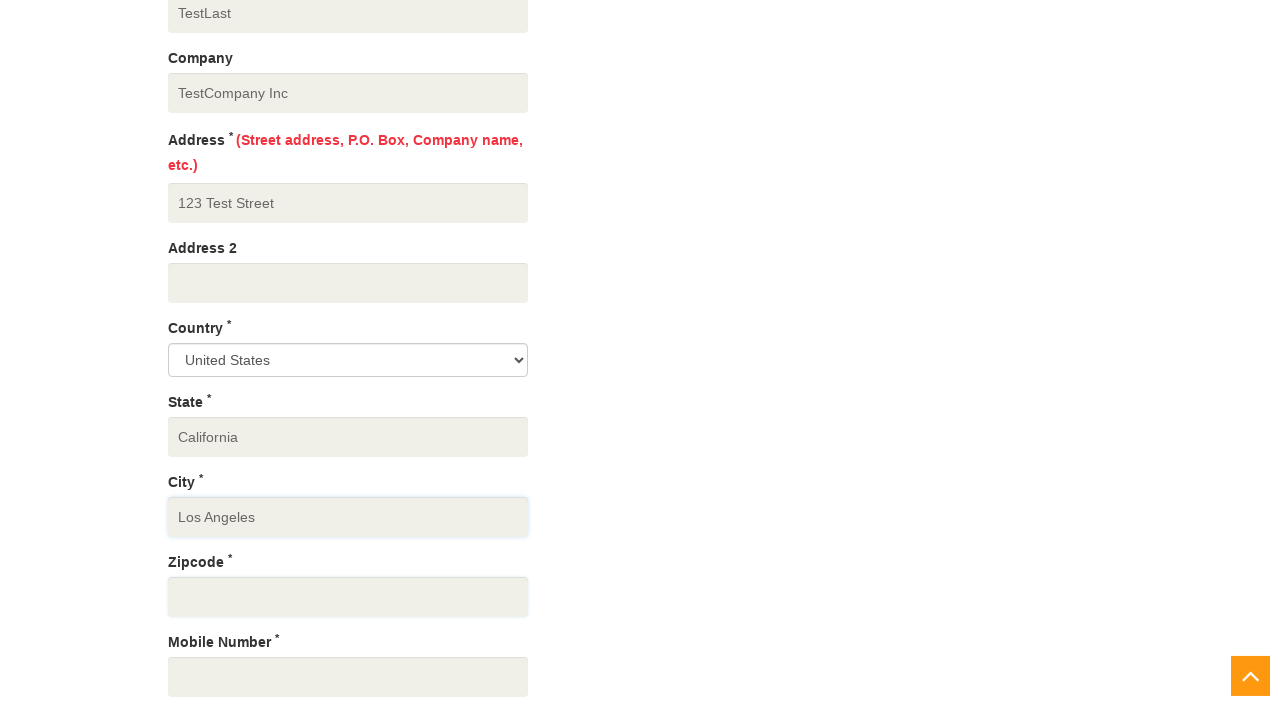

Filled zipcode field with '90210' on #zipcode
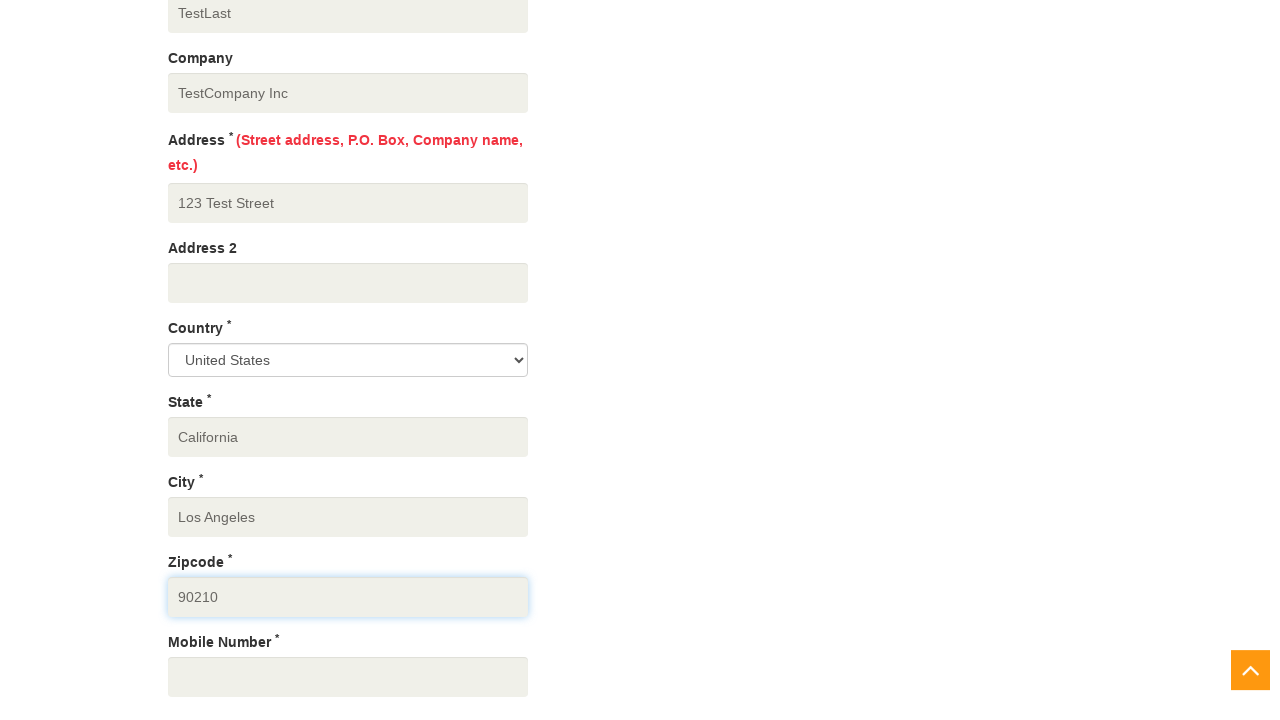

Filled mobile number field with '+15551234567' on #mobile_number
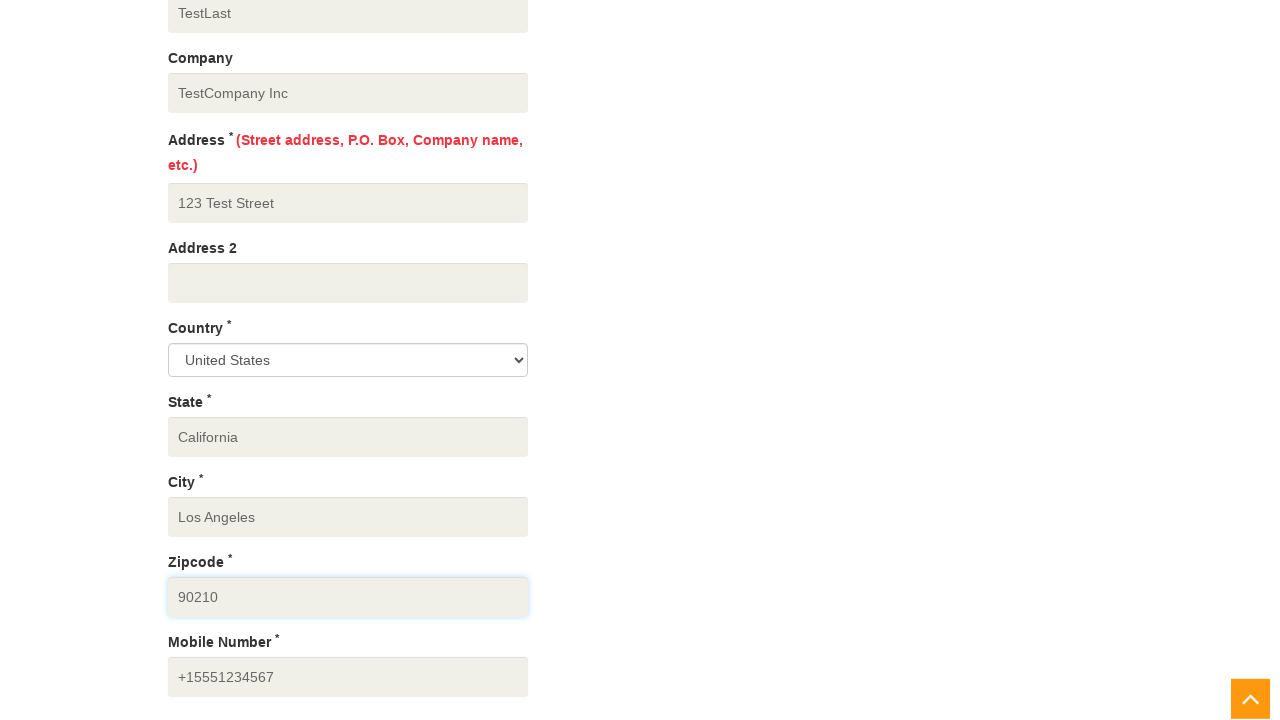

Clicked submit button to create account at (241, 360) on button[type='submit']
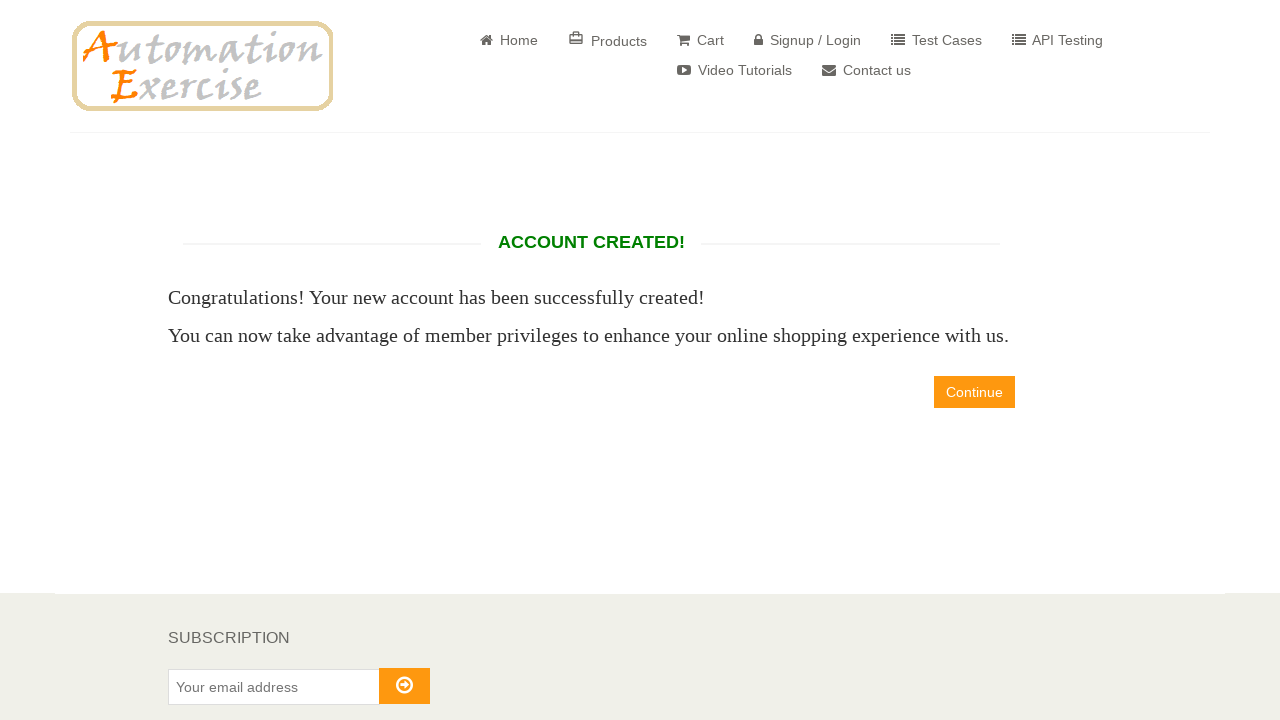

Account successfully created and confirmation page loaded
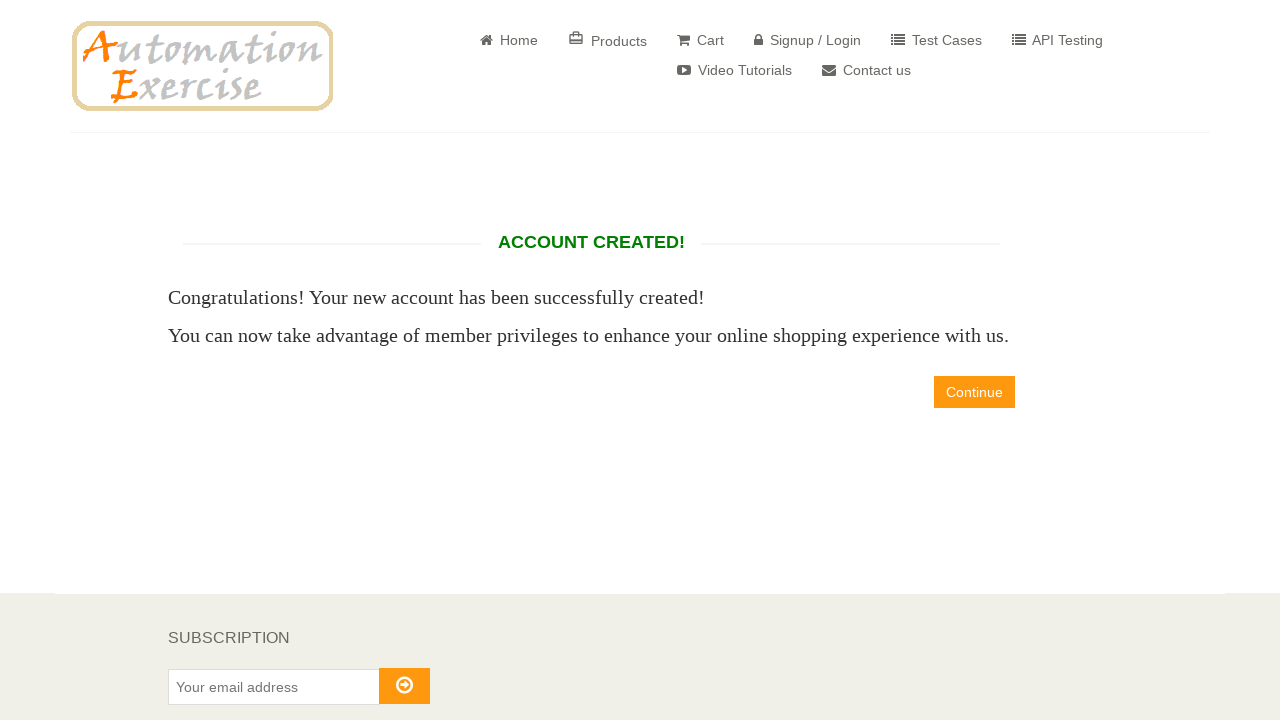

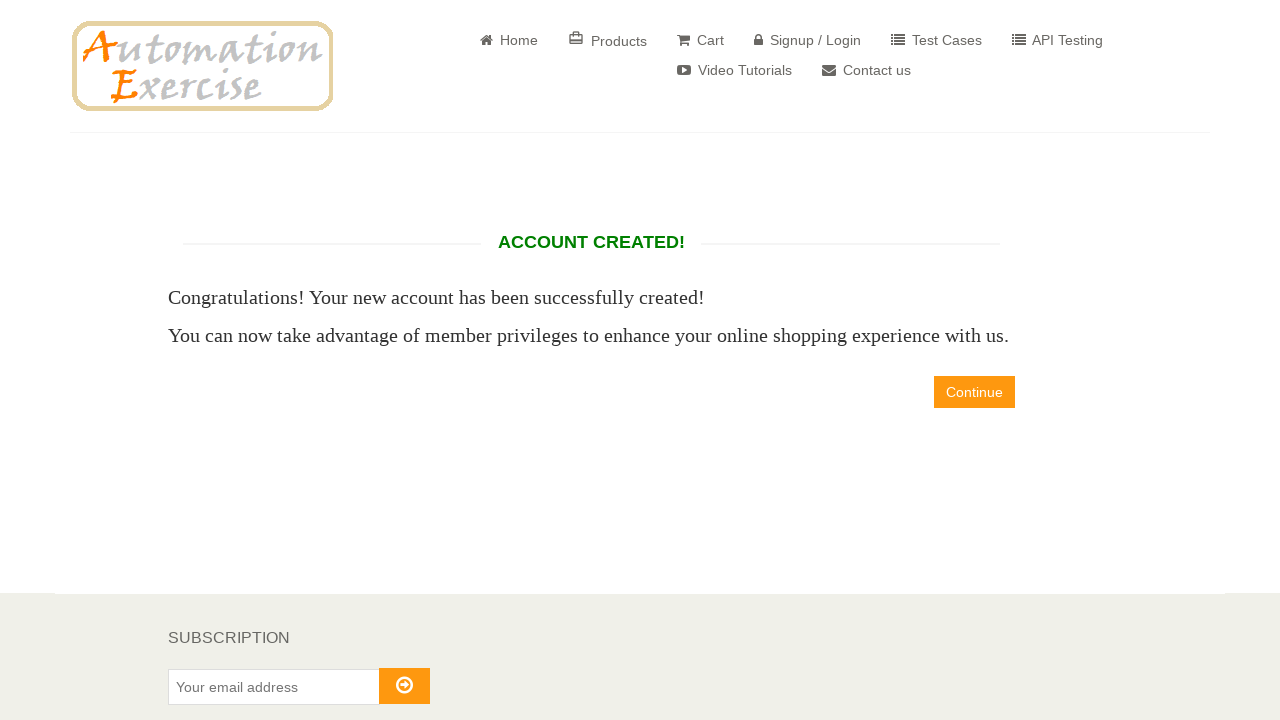